Tests jQuery UI selectmenu widget by clicking the dropdown and selecting the value "19"

Starting URL: http://jqueryui.com/resources/demos/selectmenu/default.html

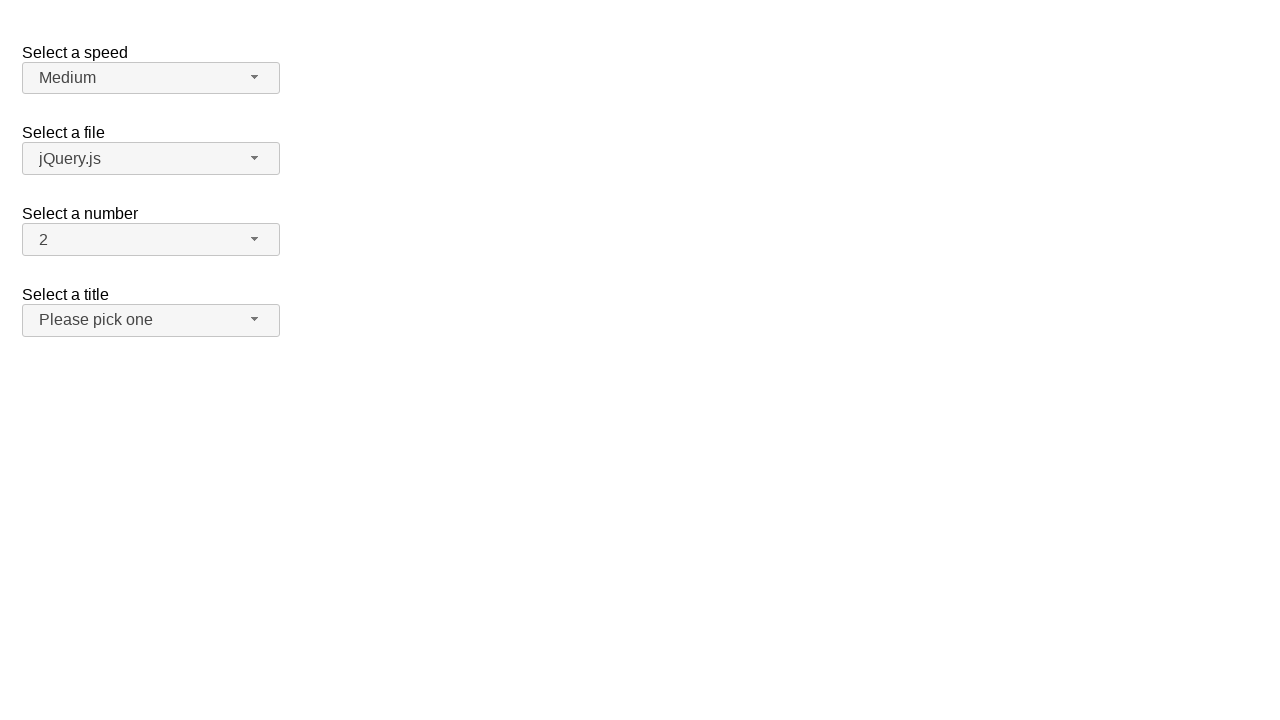

Clicked the number dropdown button to open it at (151, 240) on span#number-button
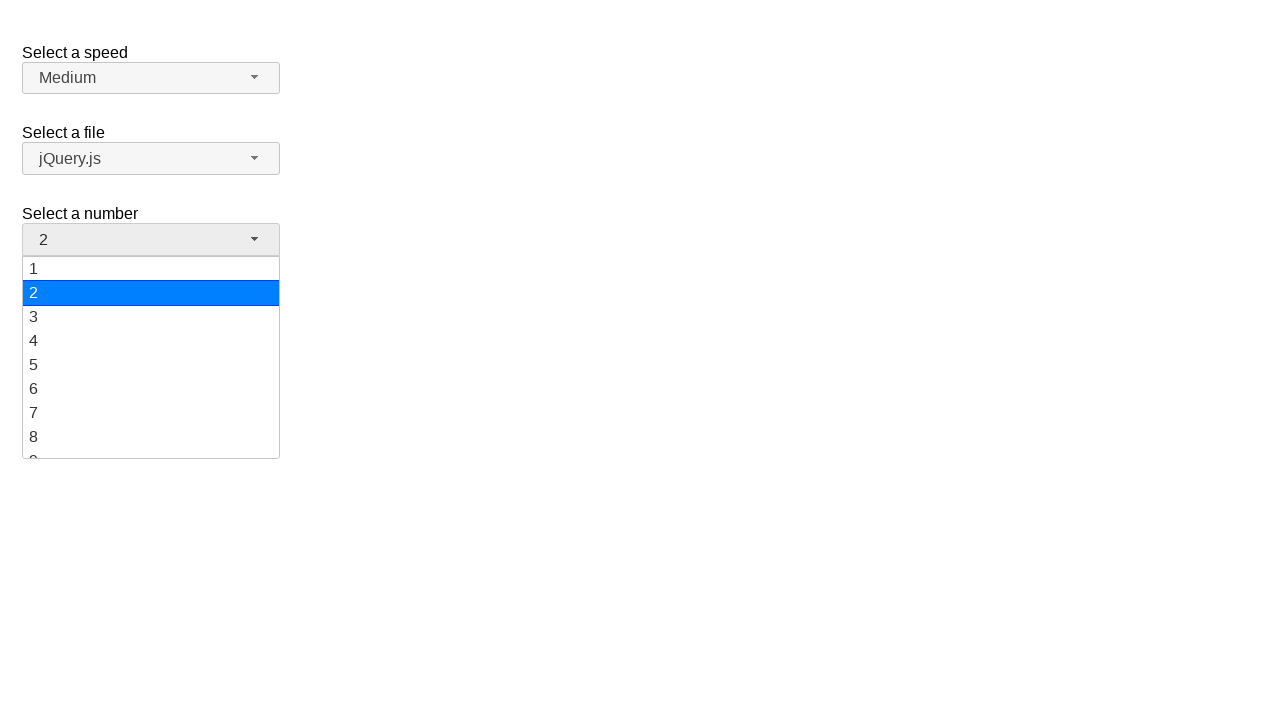

Dropdown menu items loaded and became visible
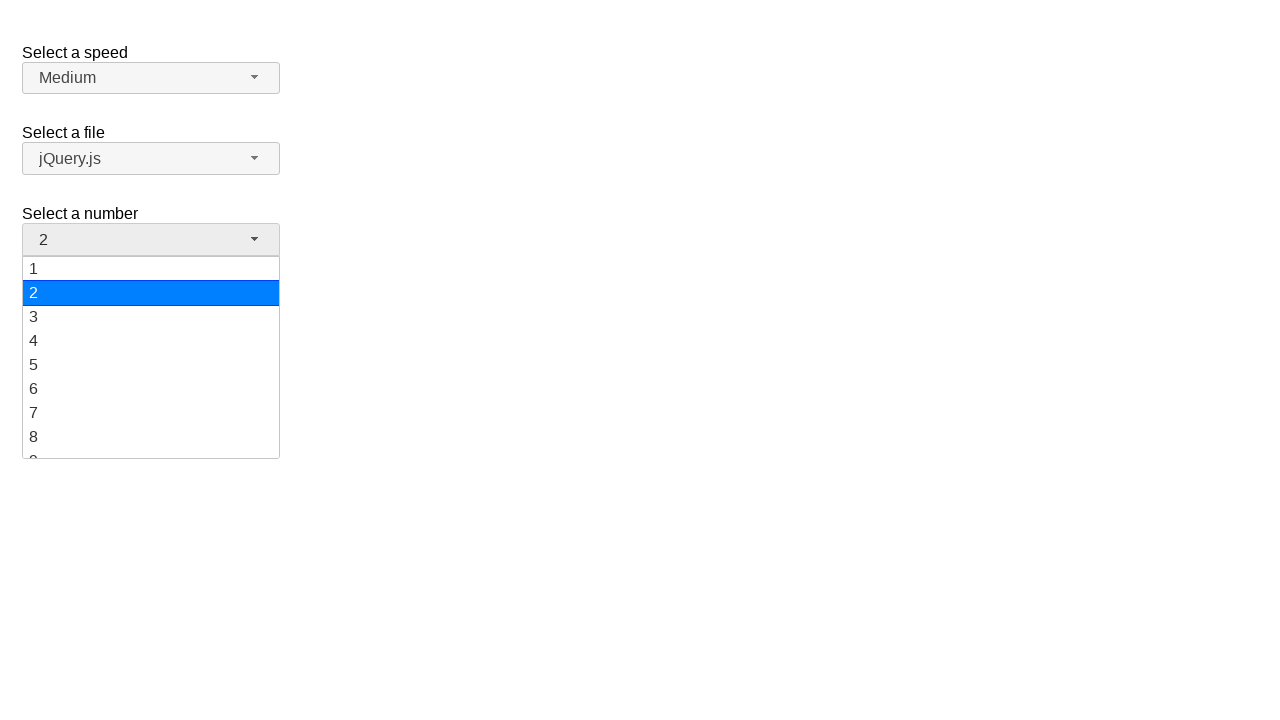

Selected value '19' from the jQuery UI selectmenu dropdown at (151, 445) on ul#number-menu li div:text('19')
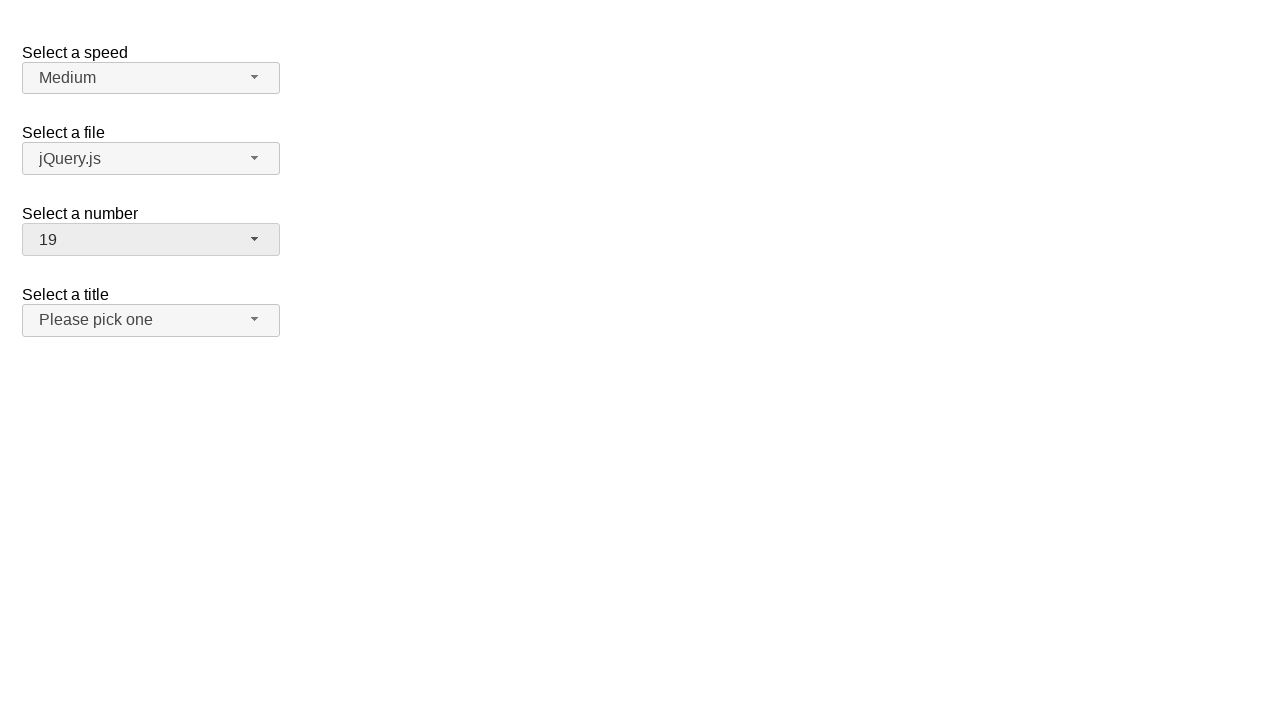

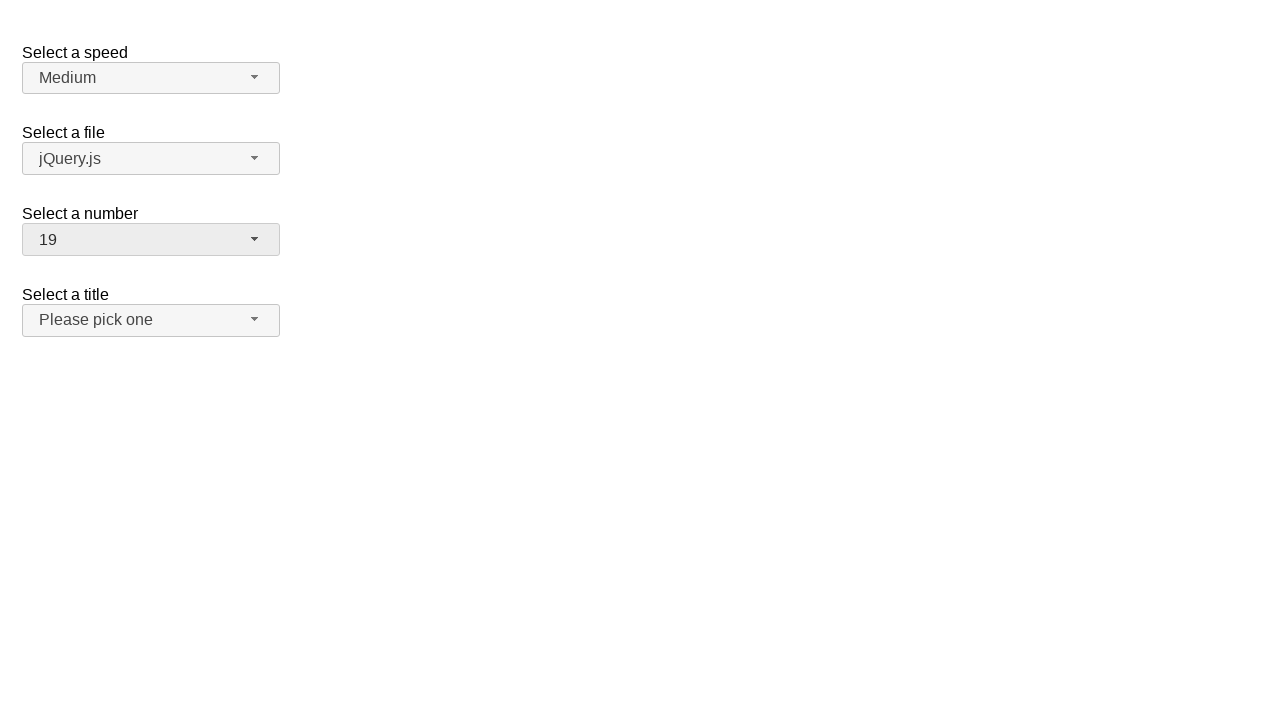